Demonstrates nth element selector usage by locating the second link element in a navigation list, retrieving its text content, and clicking on it.

Starting URL: https://www.bigbasket.com/

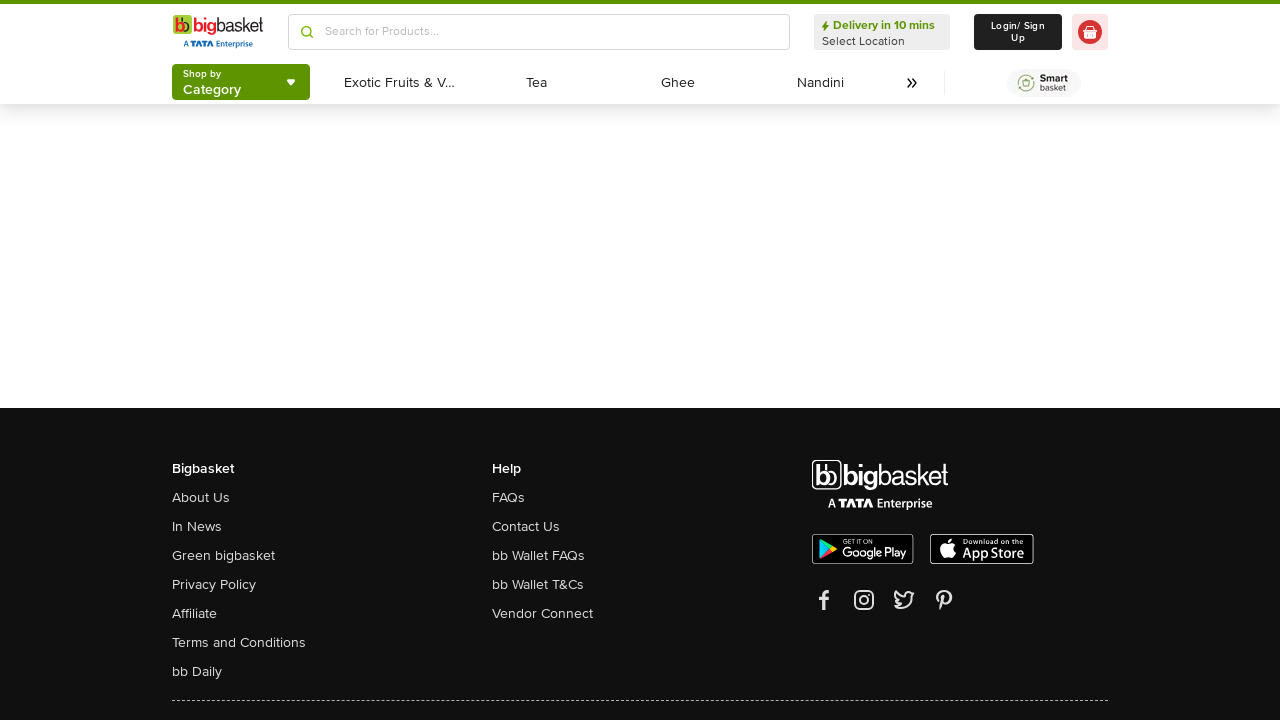

Located the second link element in the navigation list using nth selector
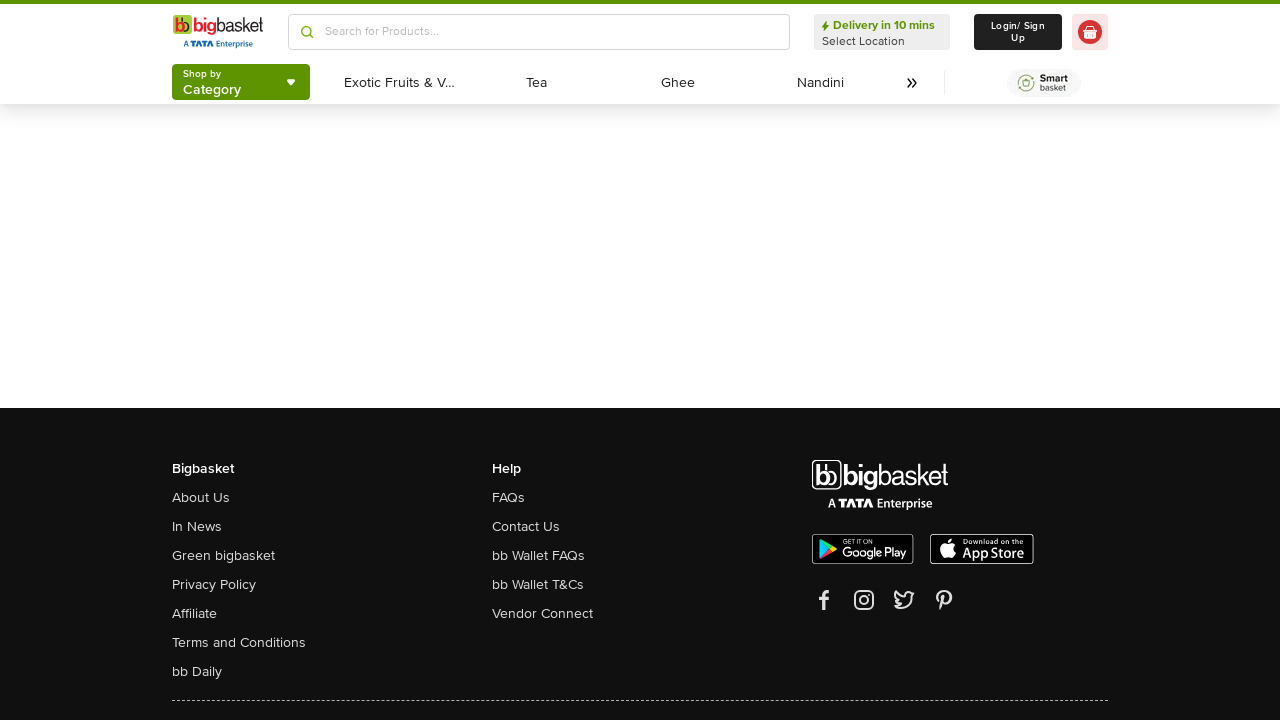

Retrieved text content of second link: 'In News'
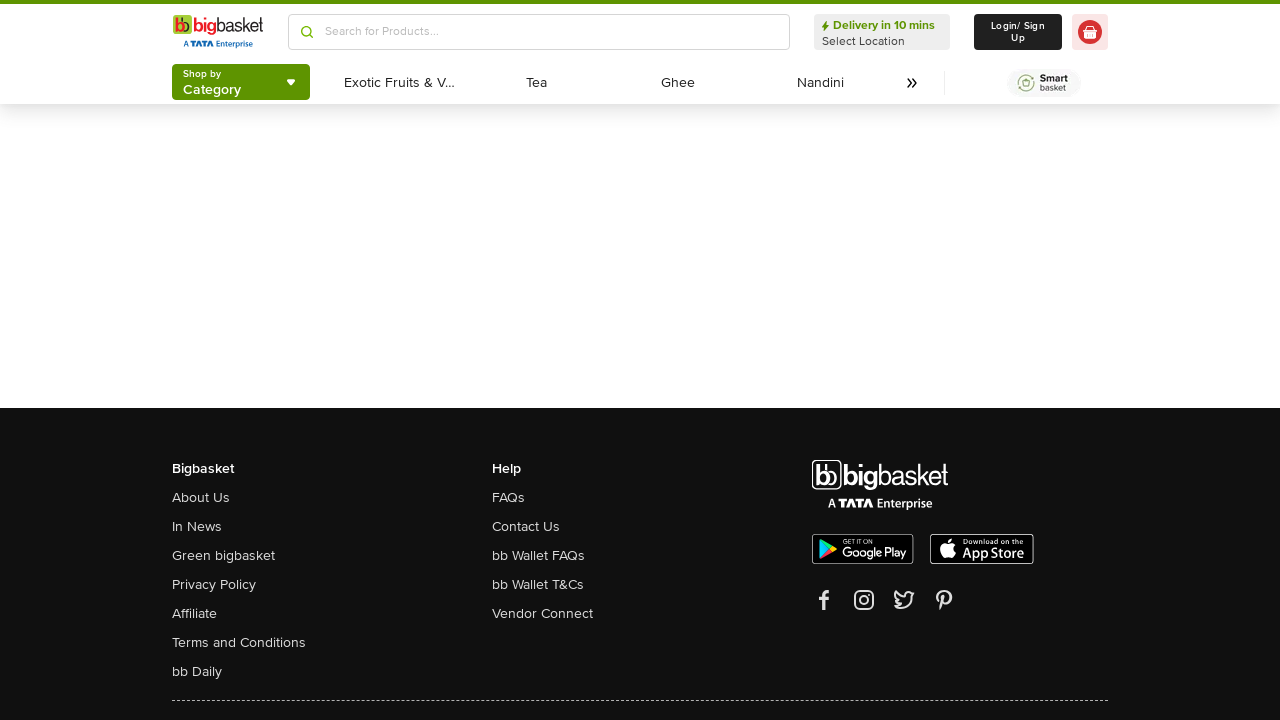

Clicked on the second navigation link at (197, 526) on div.flex li a >> nth=1
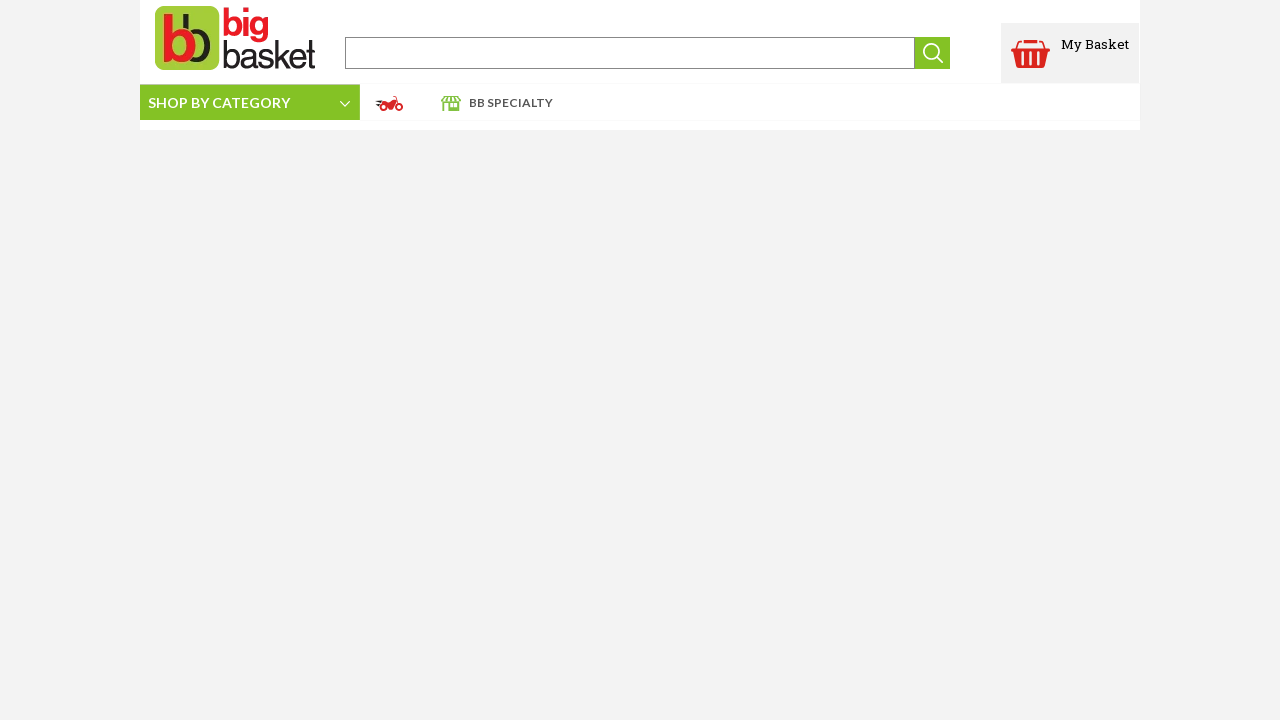

Waited for page navigation to complete (networkidle state)
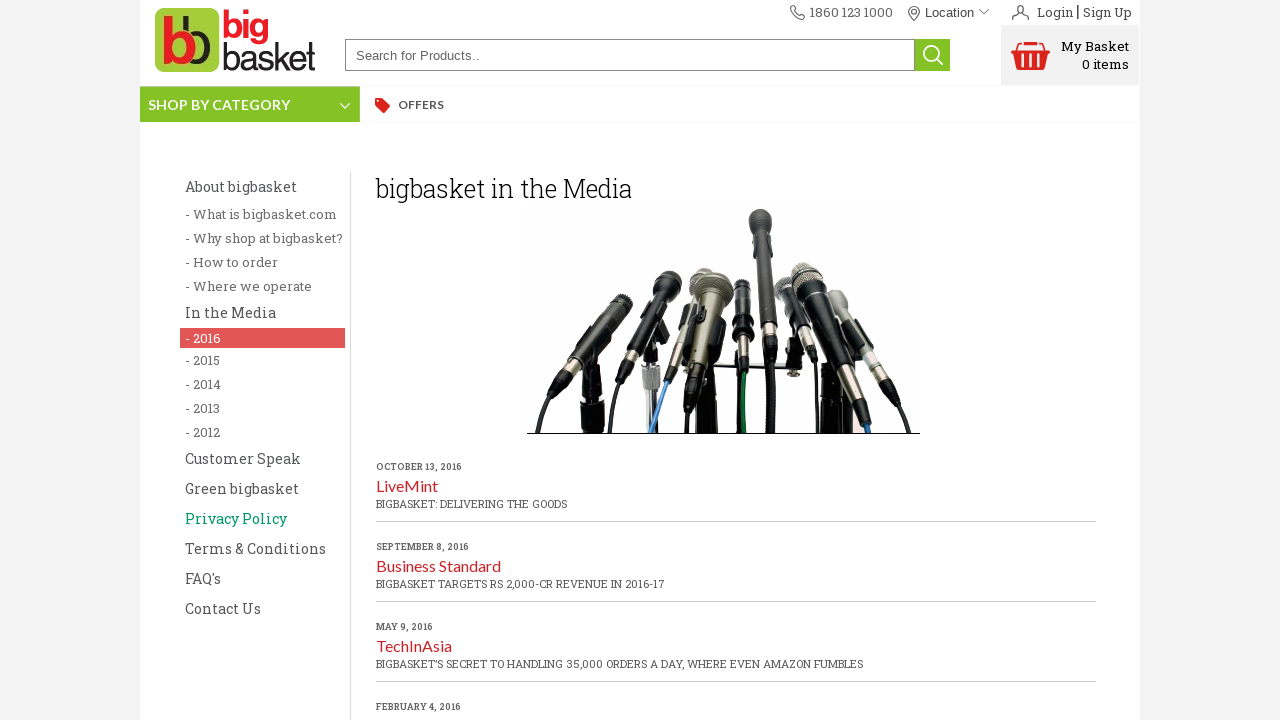

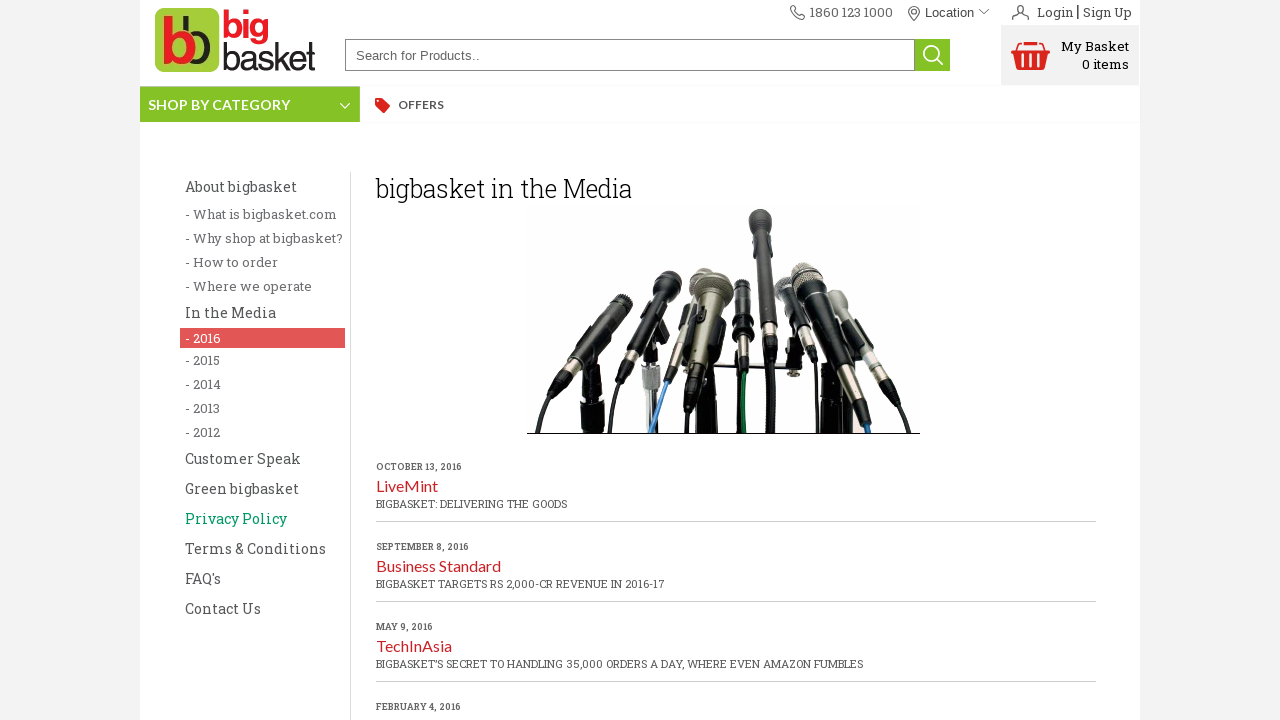